Tests footer navigation by clicking on a link in the footer section and verifying the styling articles tab is displayed

Starting URL: https://www.gillette.co.in/en-in

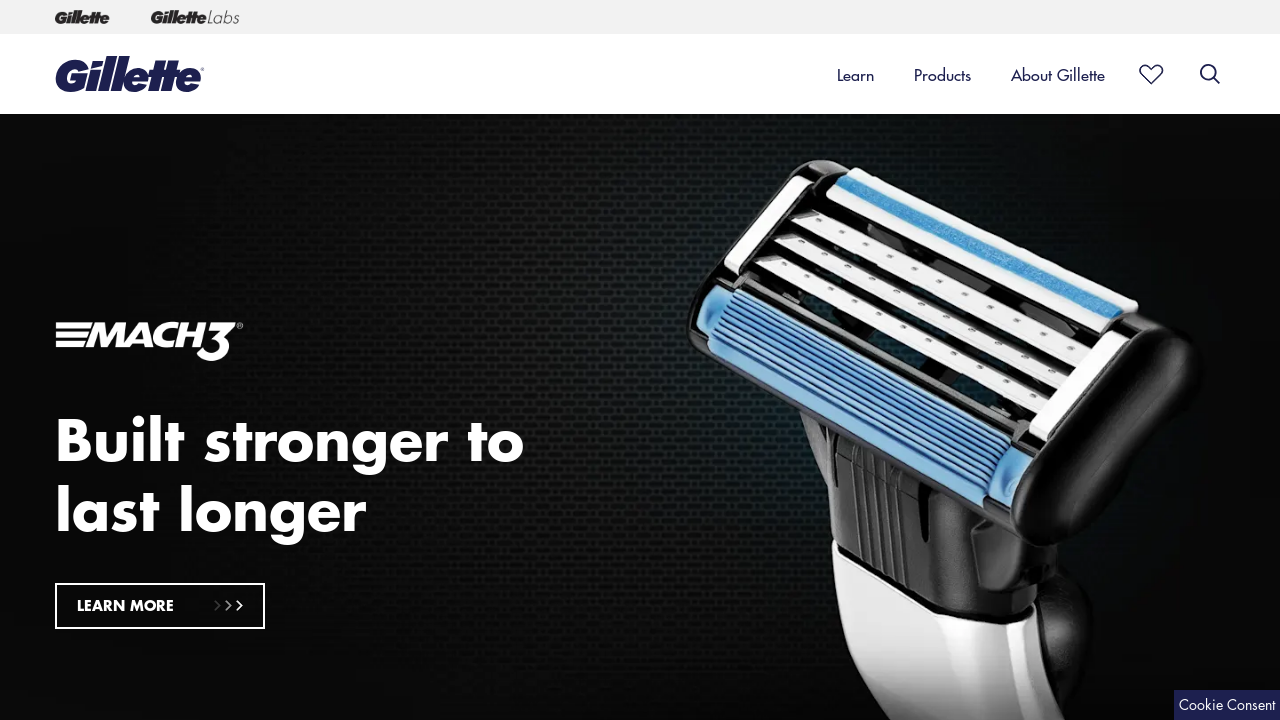

Clicked on 'Under' link in footer navigation at (75, 361) on xpath=//*[@id='footerContent']/div/div[1]/div[1]/ul/li[2]/a
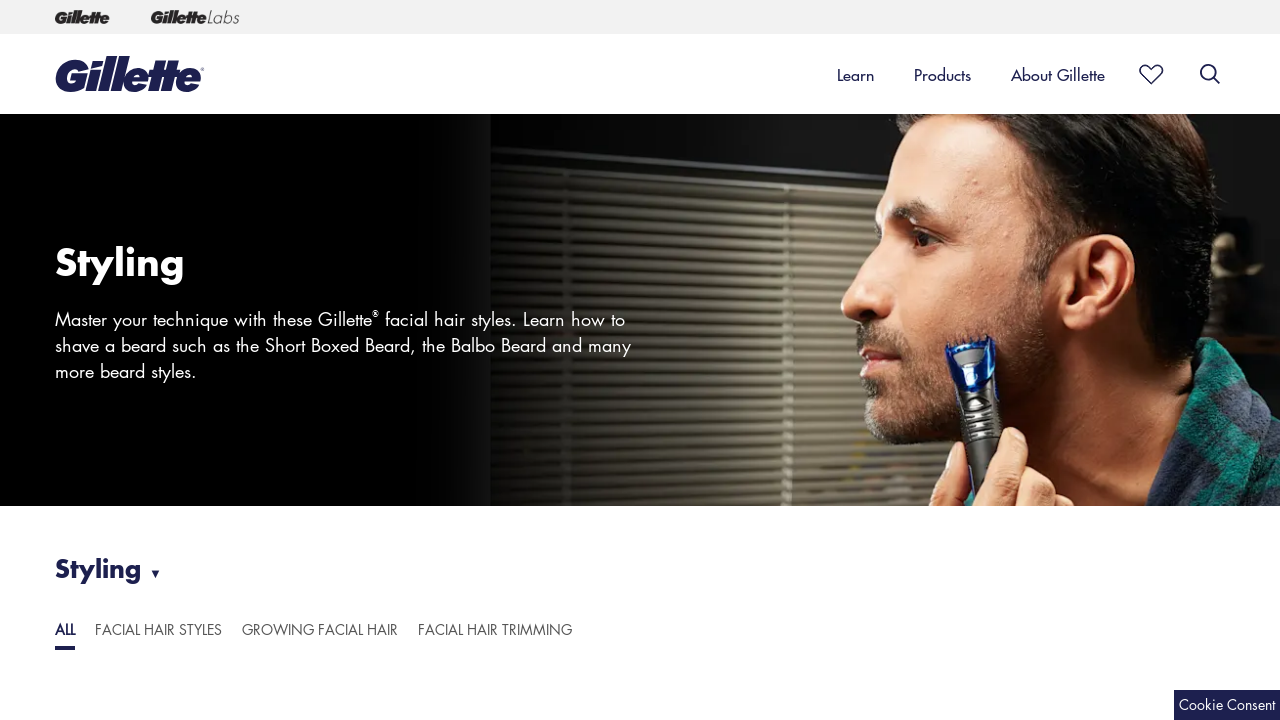

Styling articles tab loaded and is now visible
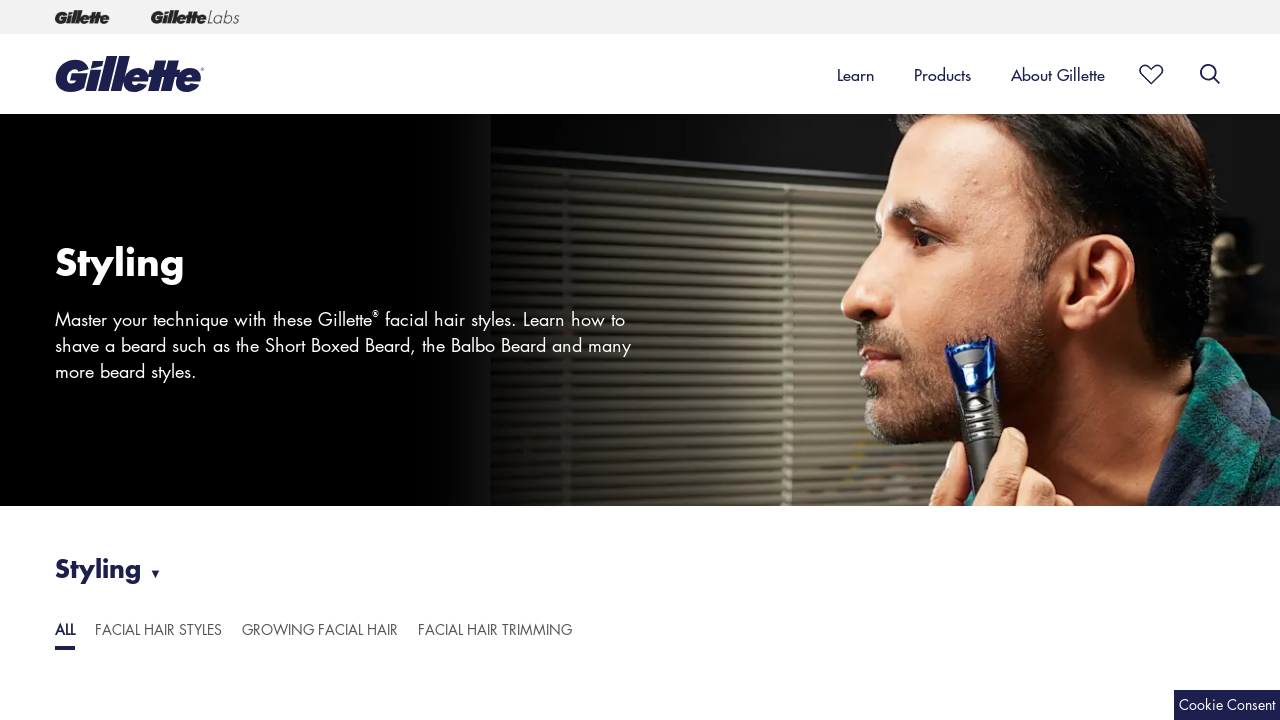

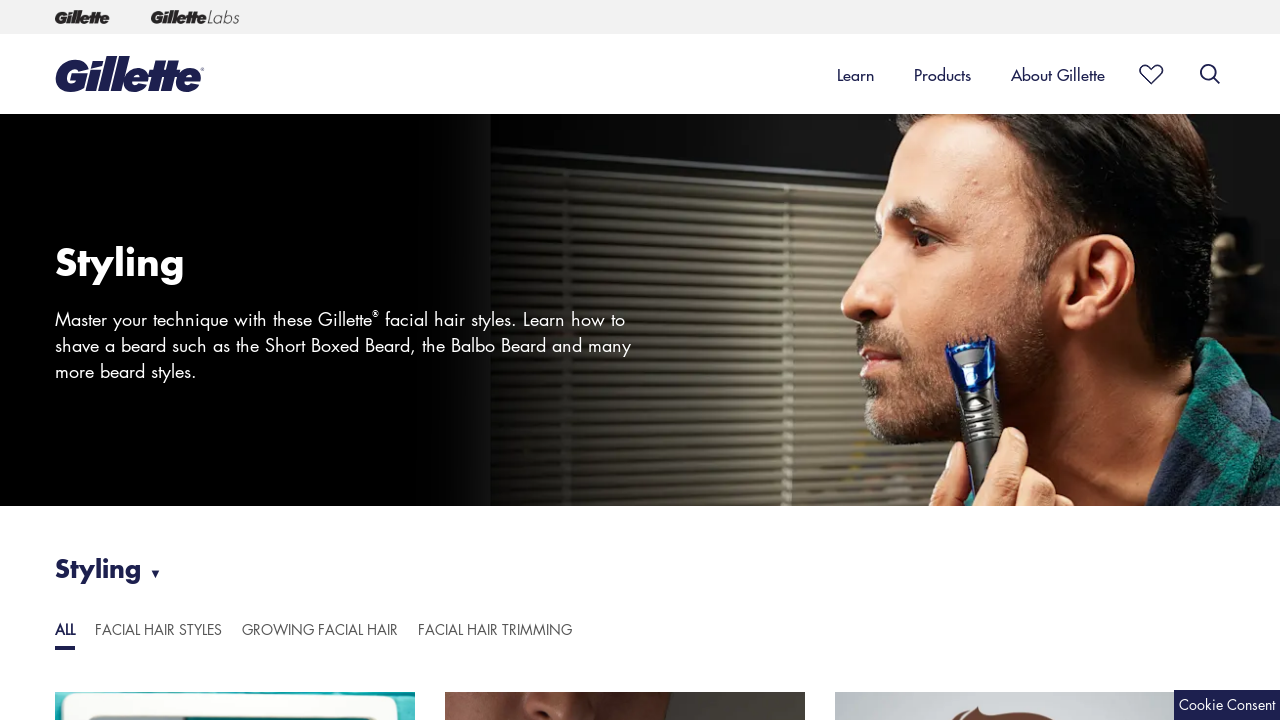